Tests marking all todo items as completed using the toggle-all checkbox

Starting URL: https://demo.playwright.dev/todomvc

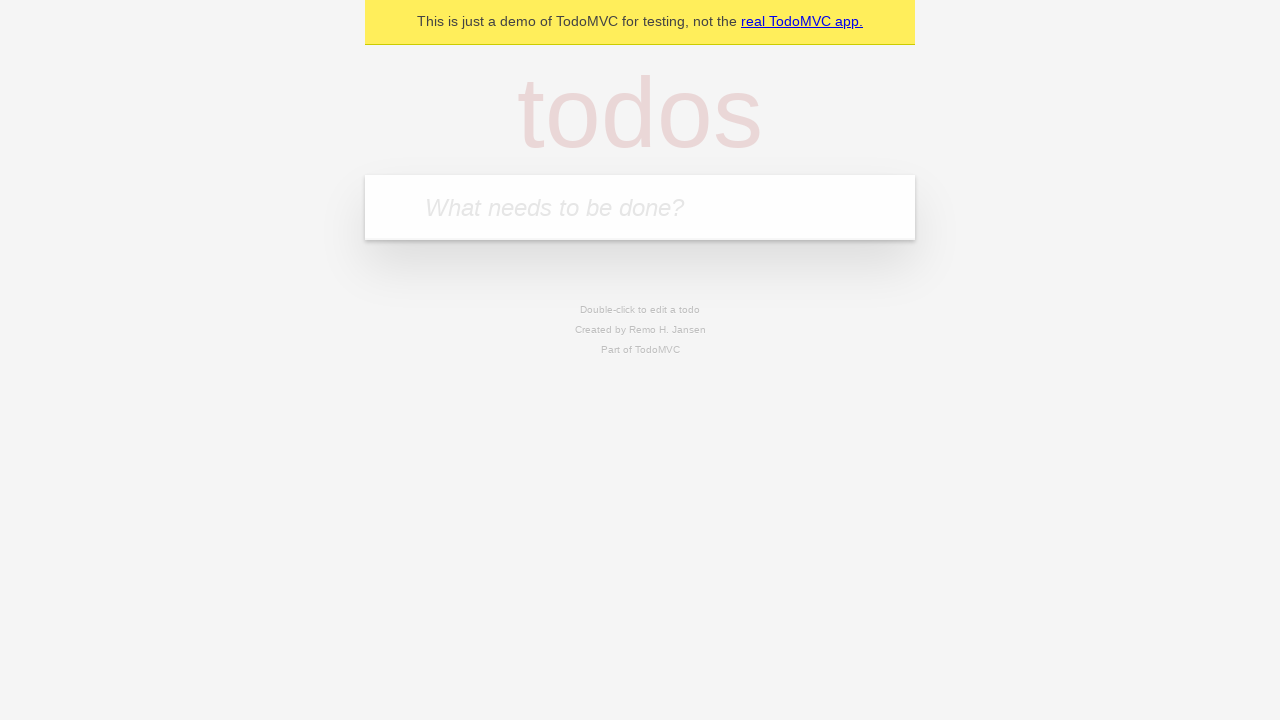

Filled first todo input with 'buy some cheese' on .new-todo
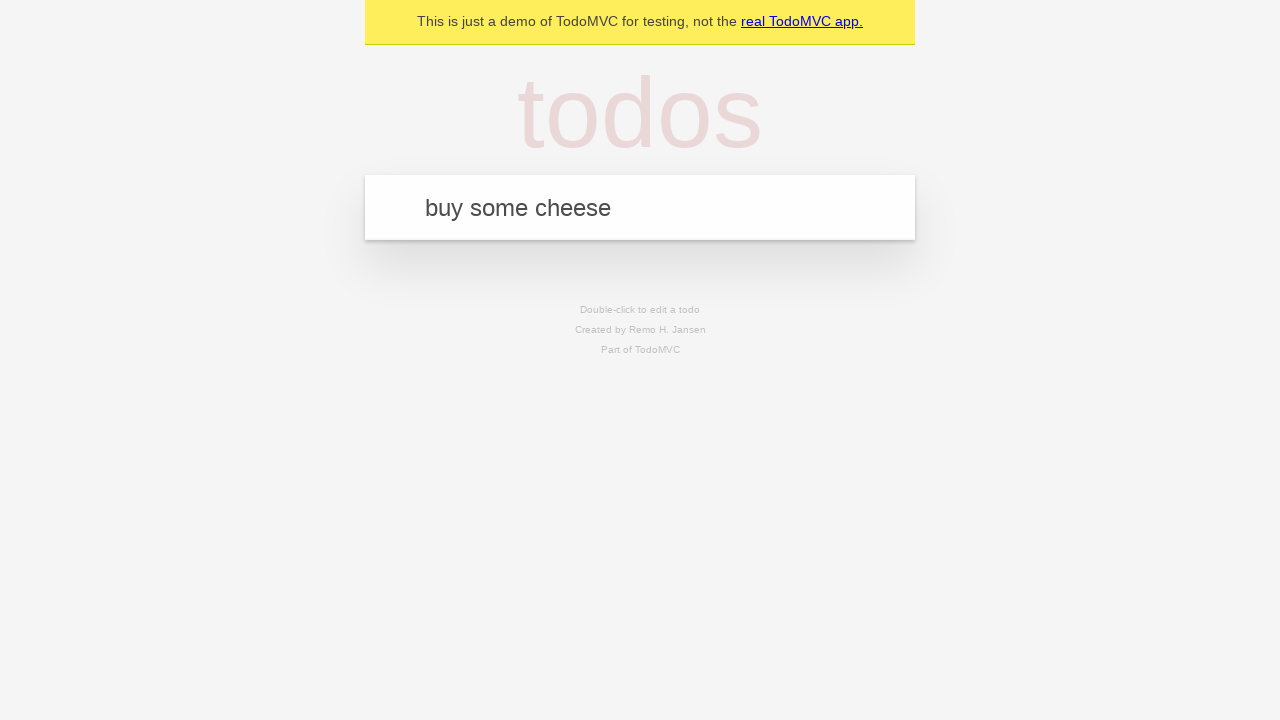

Pressed Enter to create first todo item on .new-todo
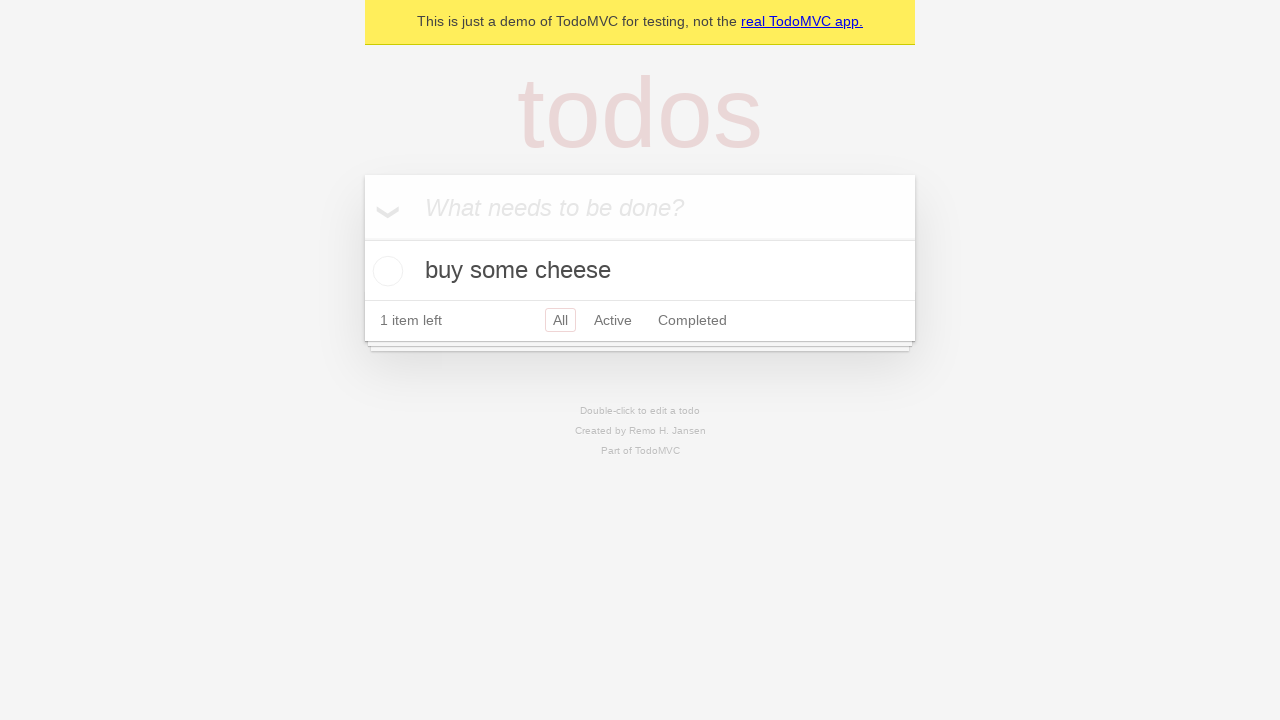

Filled second todo input with 'feed the cat' on .new-todo
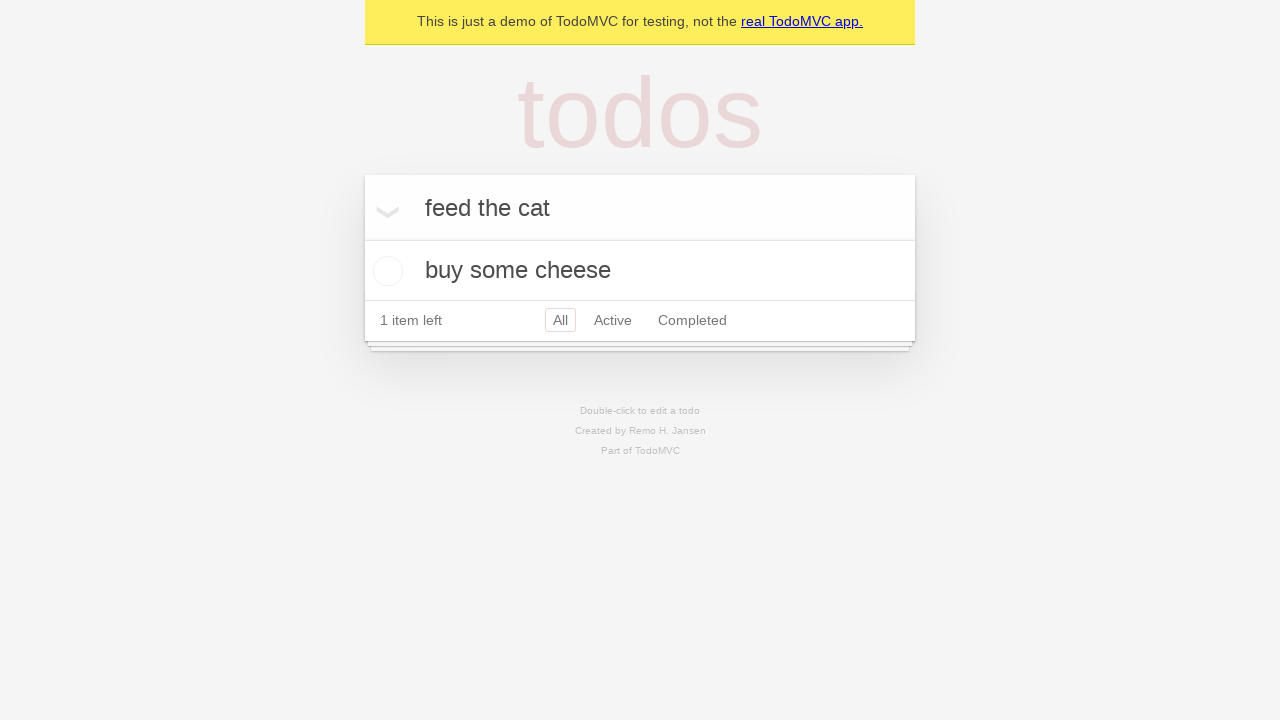

Pressed Enter to create second todo item on .new-todo
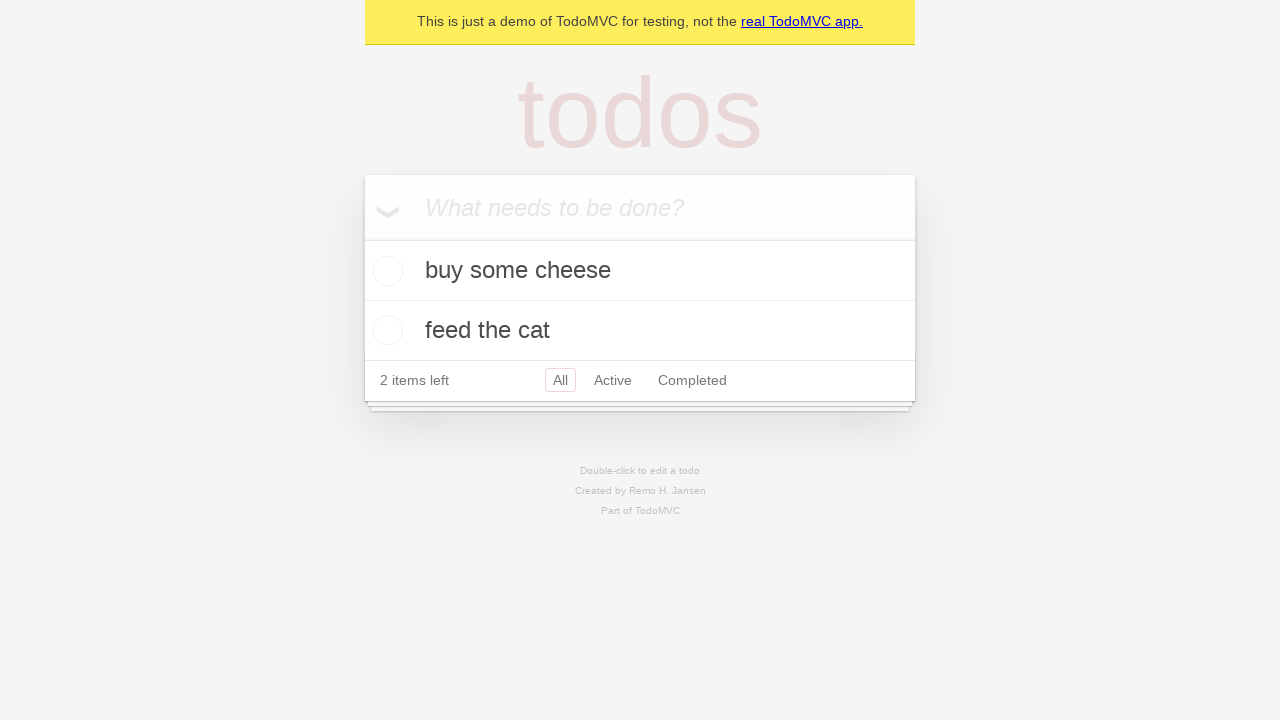

Filled third todo input with 'book a doctors appointment' on .new-todo
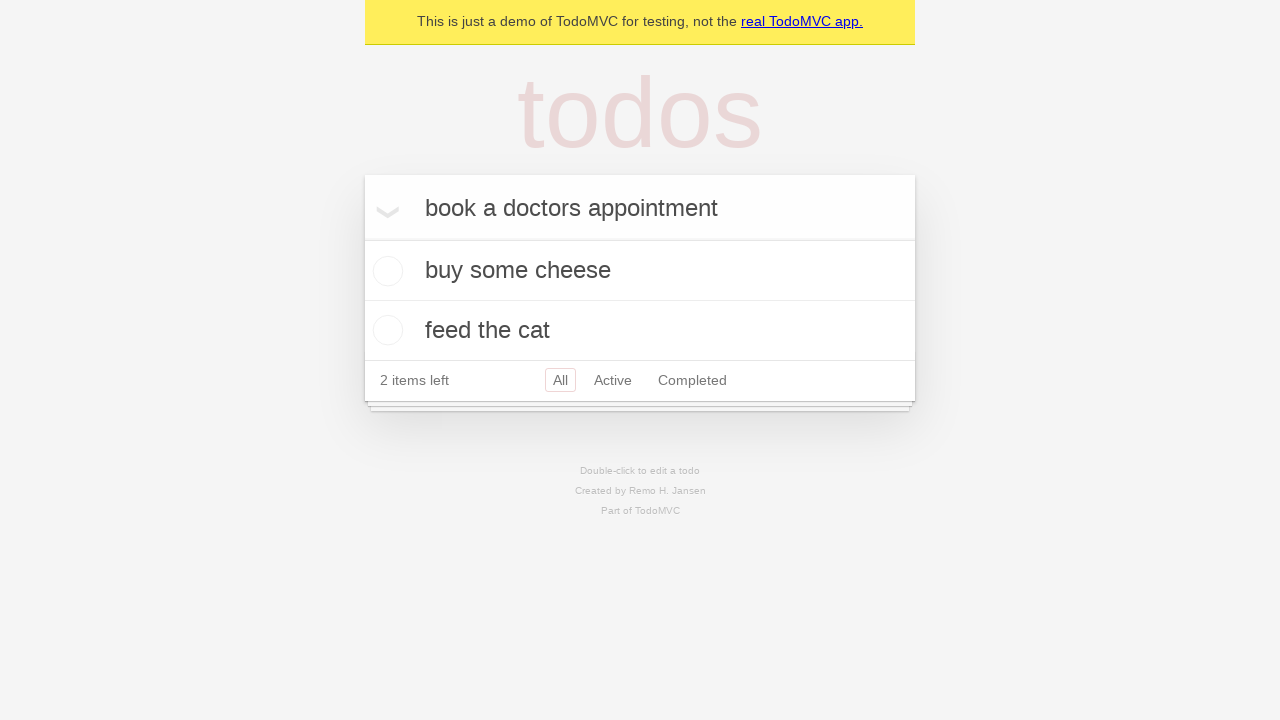

Pressed Enter to create third todo item on .new-todo
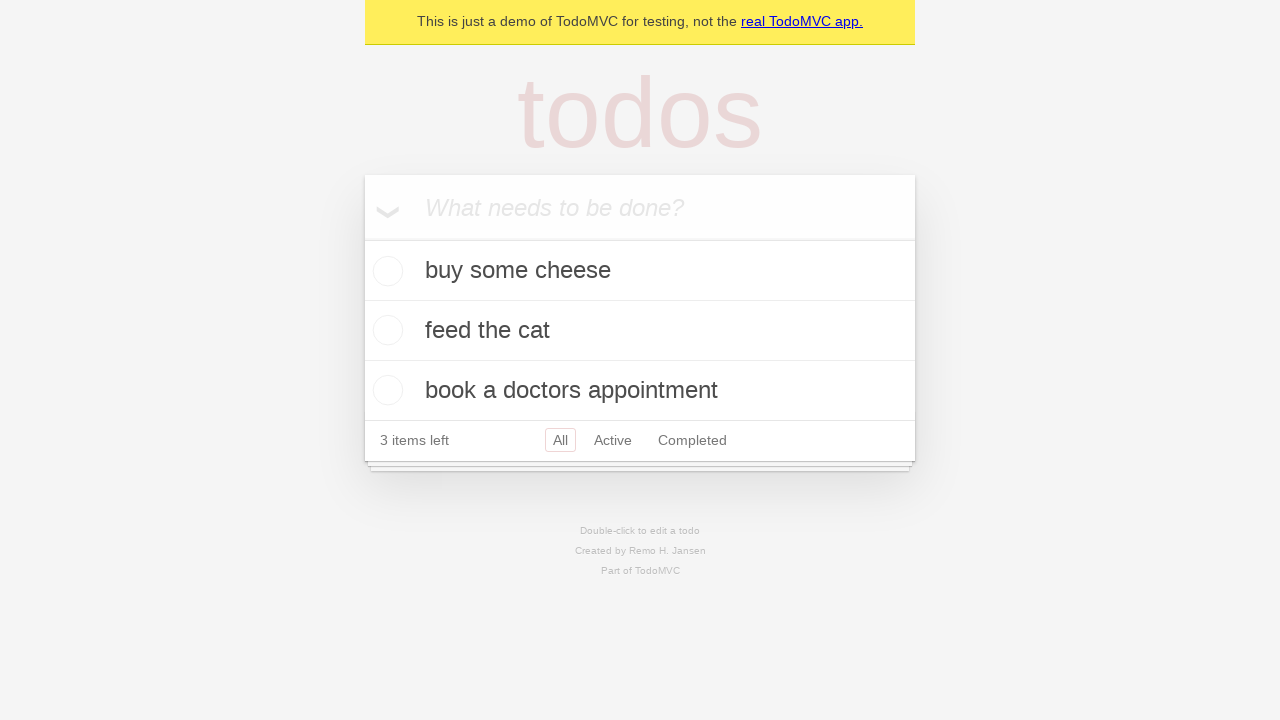

Waited for all three todo items to be created
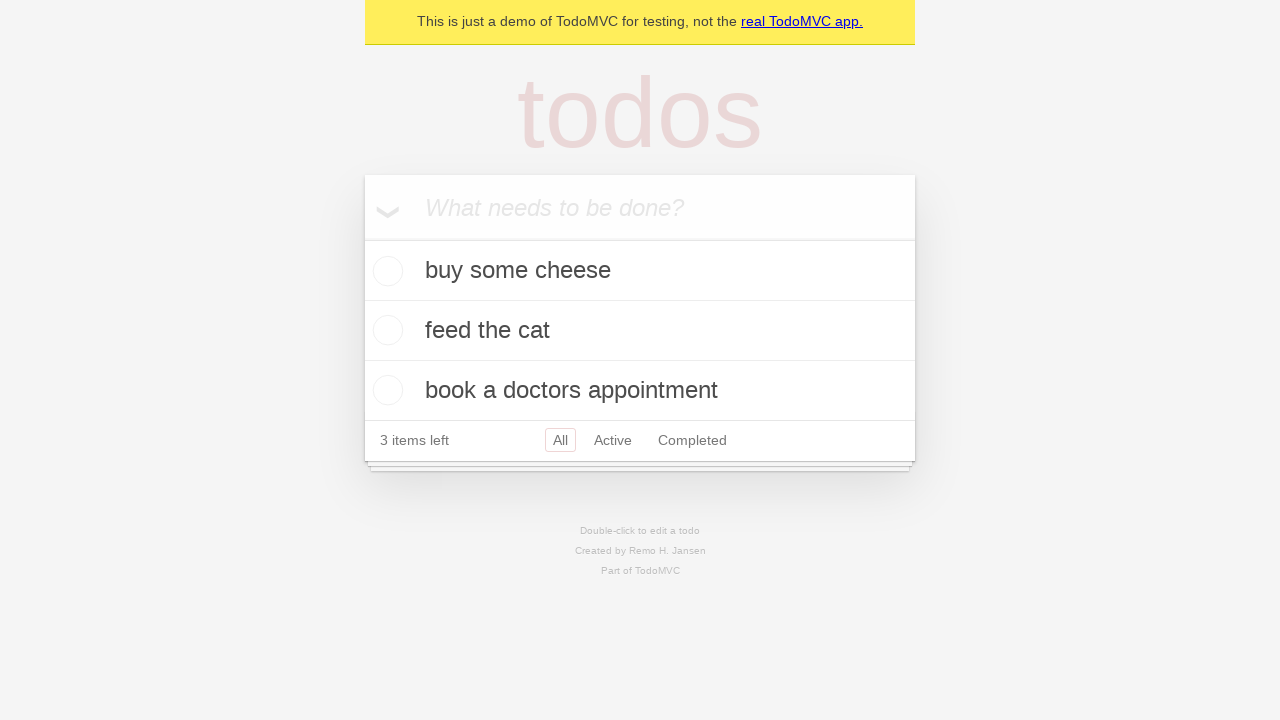

Clicked toggle-all checkbox to mark all todos as completed at (362, 238) on .toggle-all
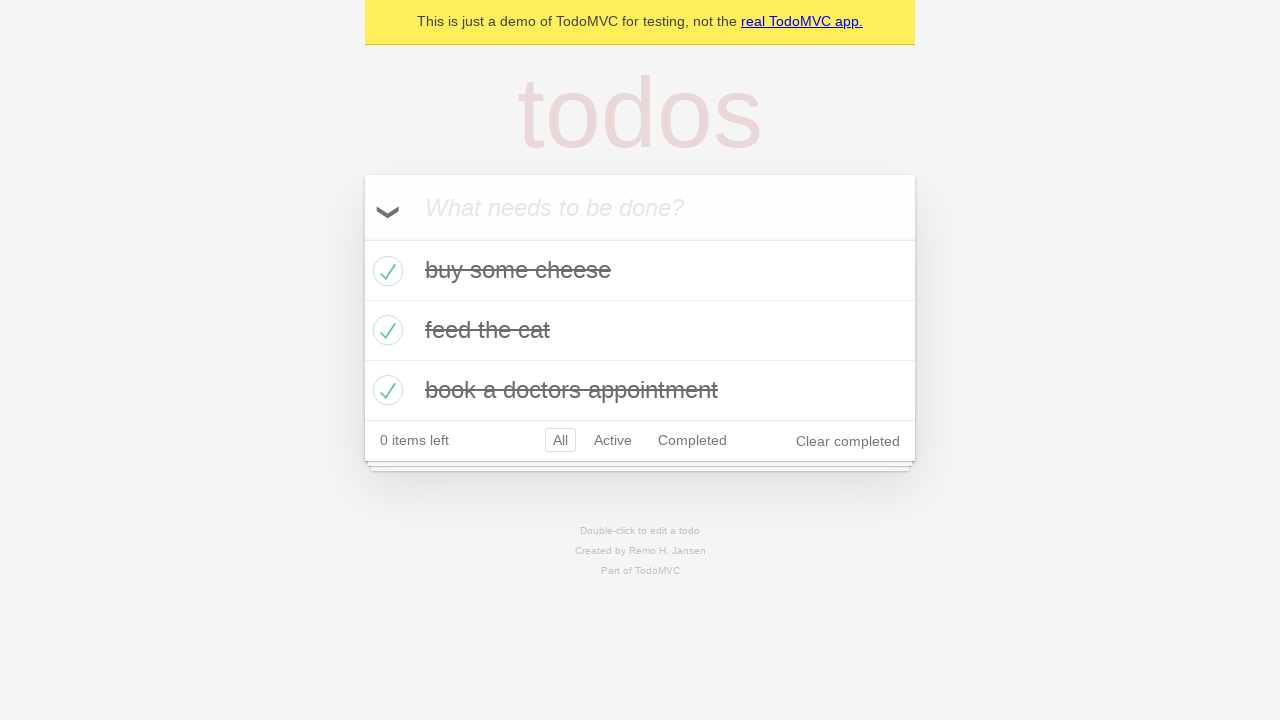

Verified all todo items are marked as completed
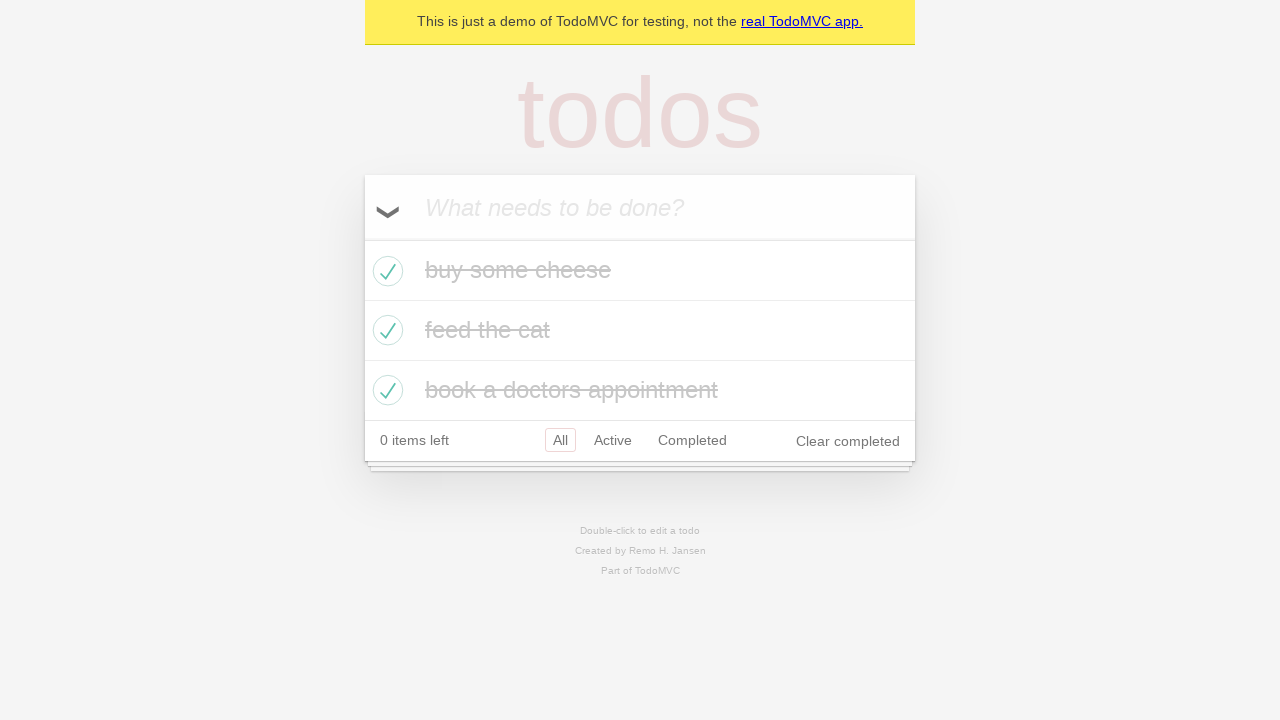

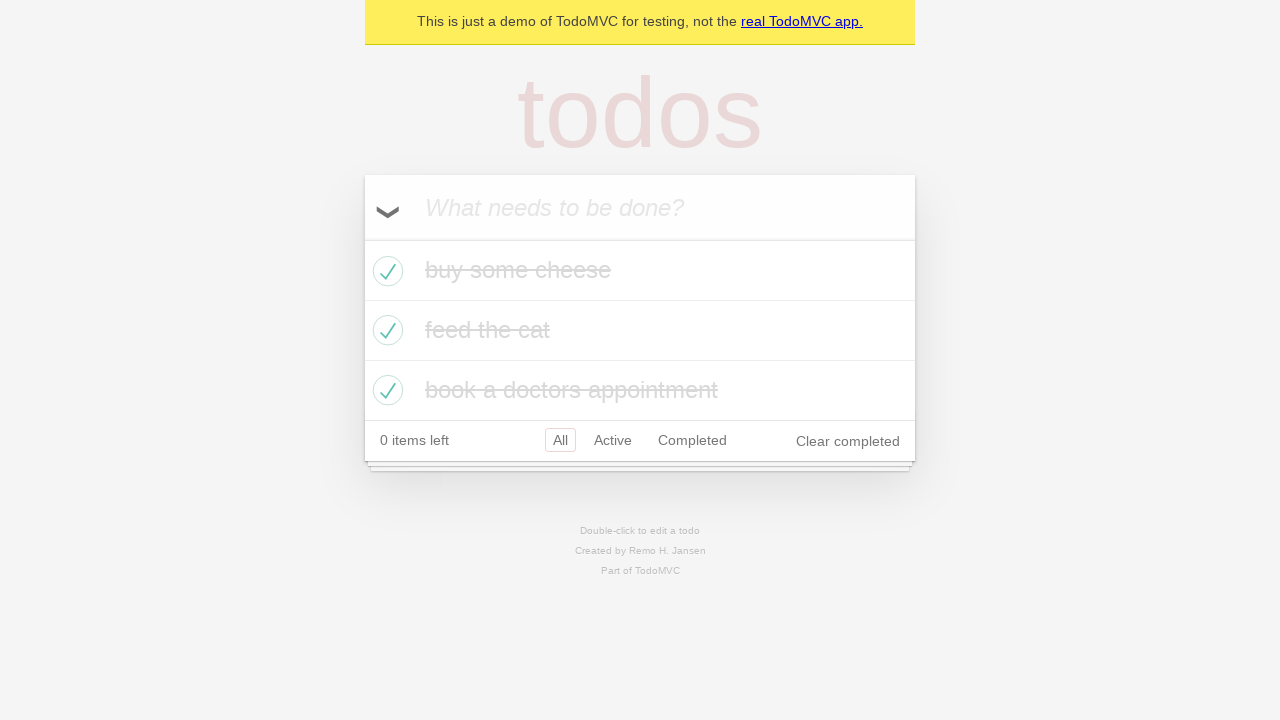